Tests form interaction by reading an attribute value from an element, performing a mathematical calculation, filling in the result, selecting a checkbox and radio button, then submitting the form.

Starting URL: http://suninjuly.github.io/get_attribute.html

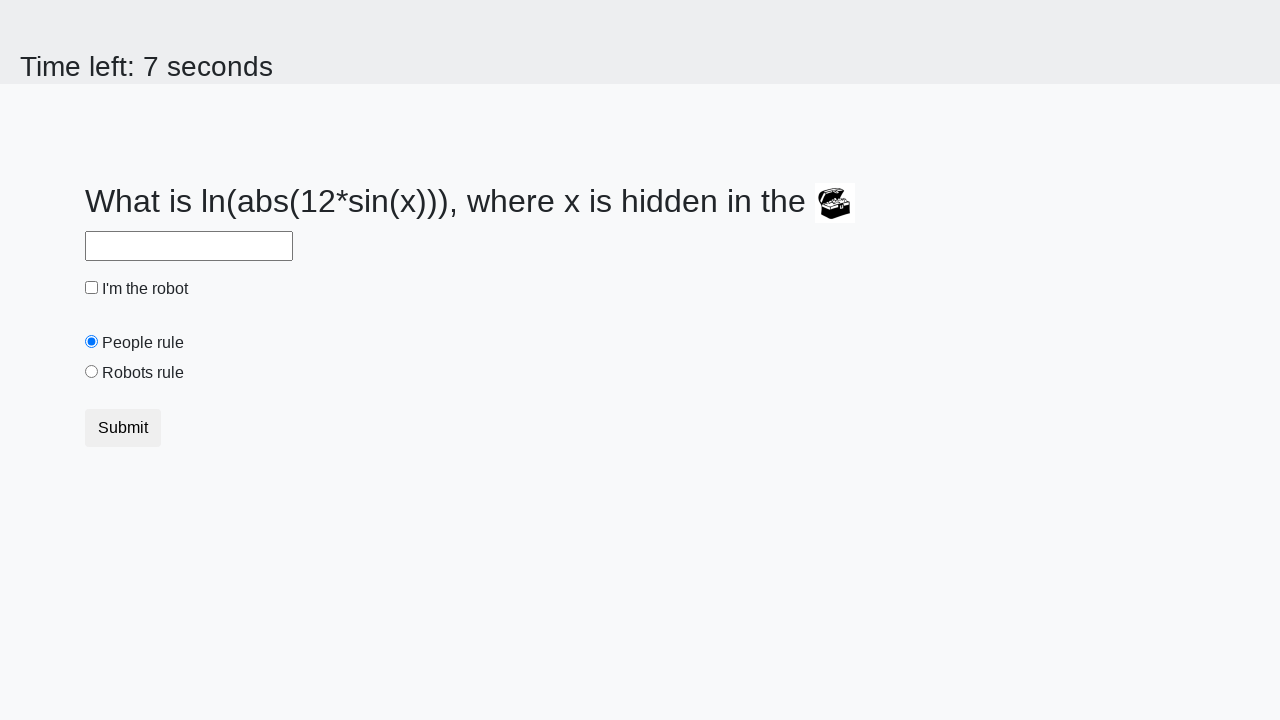

Located the treasure element with ID 'treasure'
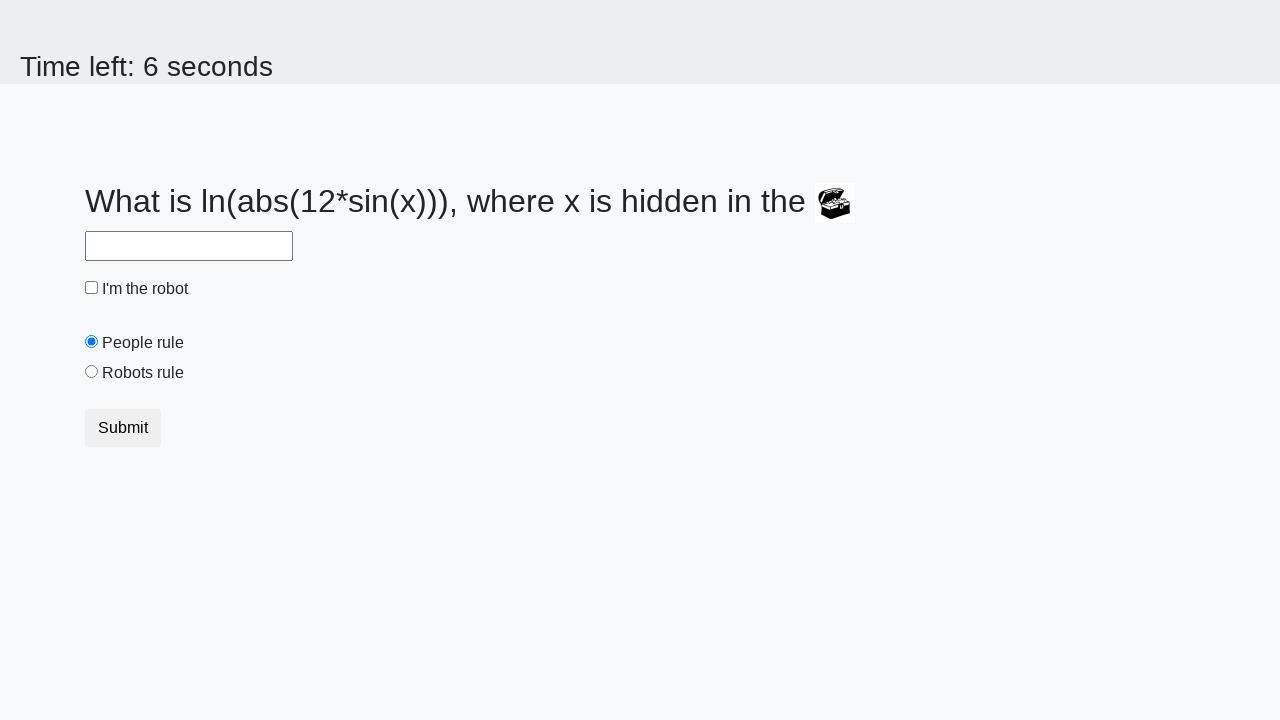

Retrieved 'valuex' attribute from treasure element: 884
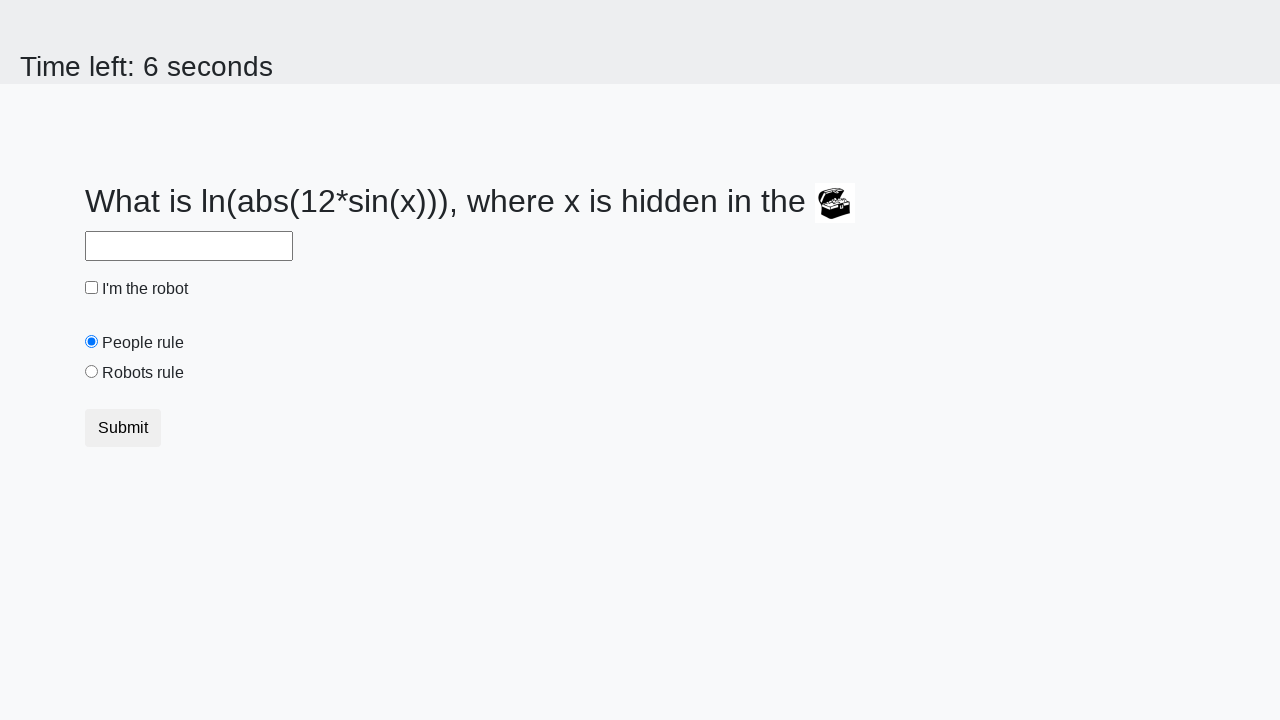

Calculated mathematical result using formula: 2.419282867931196
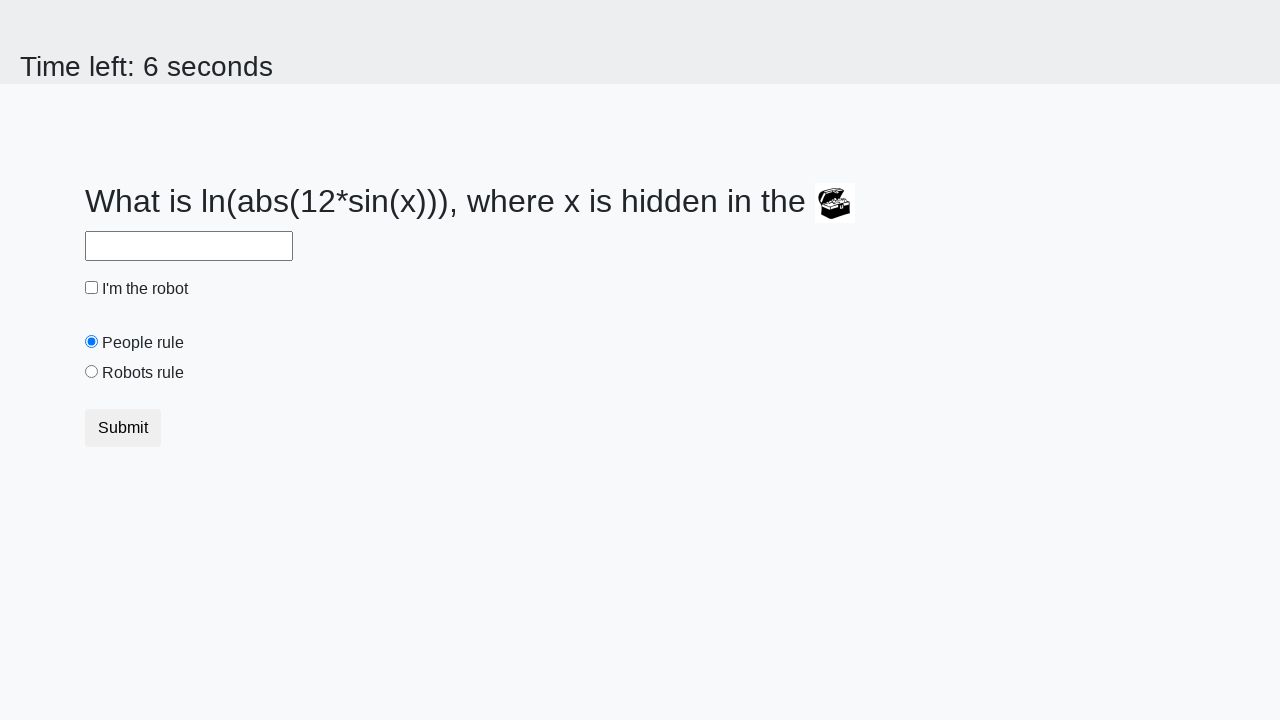

Filled answer field with calculated value: 2.419282867931196 on #answer
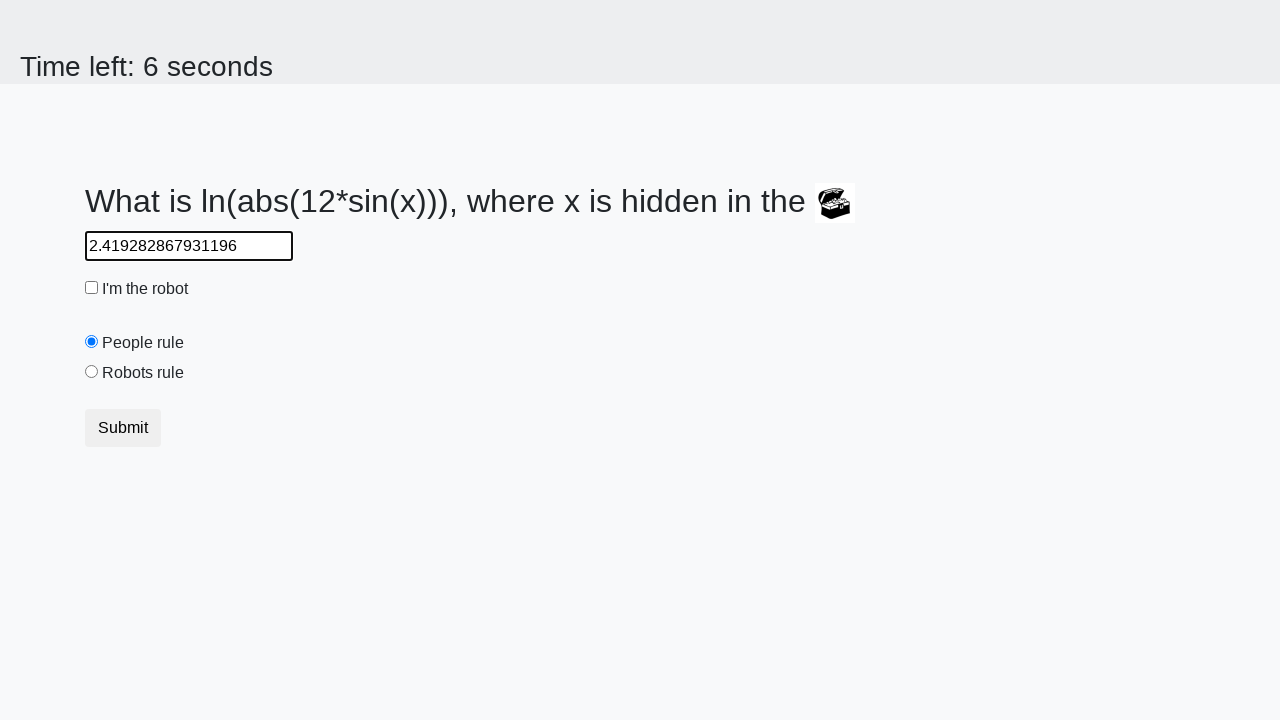

Clicked the robot checkbox at (92, 288) on #robotCheckbox
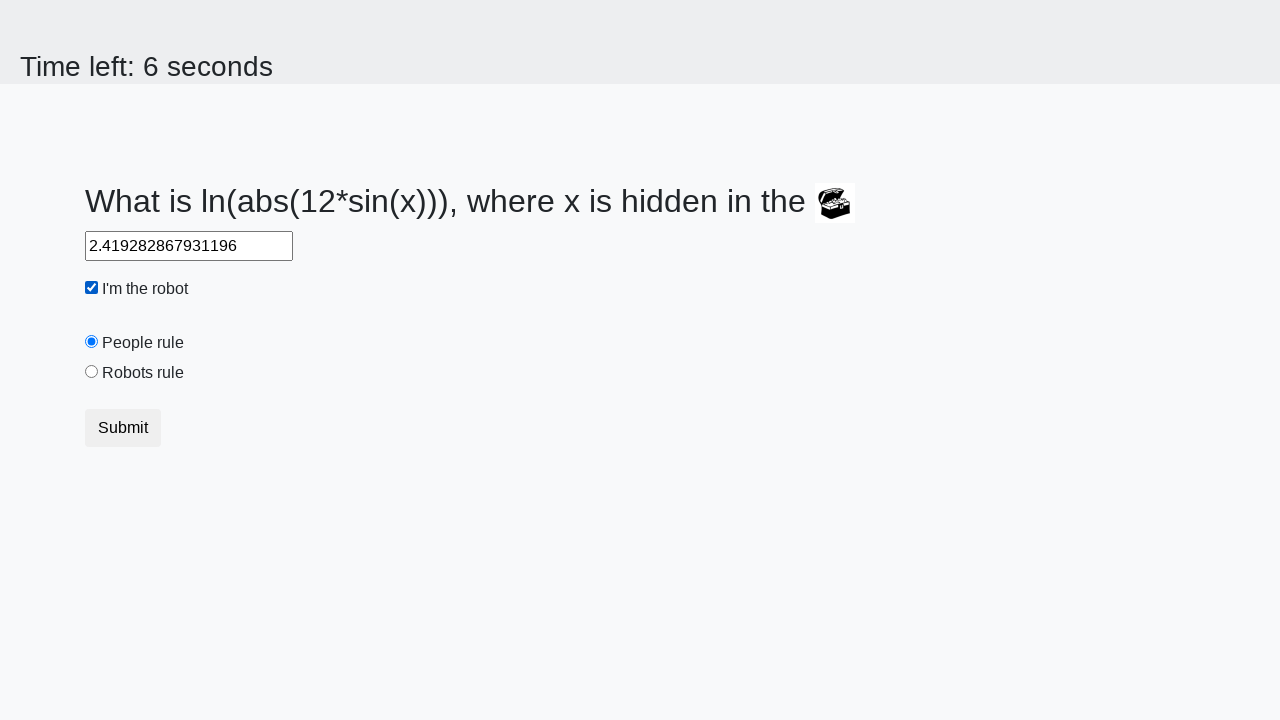

Clicked the 'robots rule' radio button at (92, 372) on #robotsRule
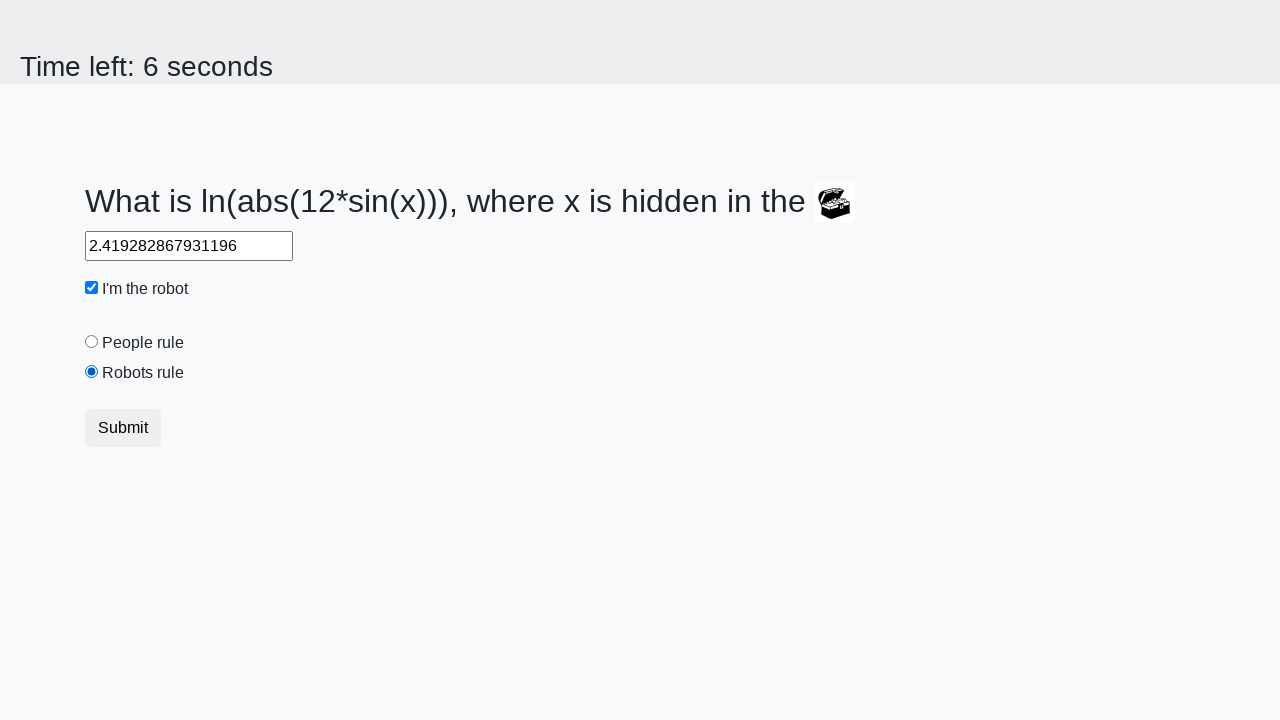

Clicked the submit button to complete form submission at (123, 428) on button.btn
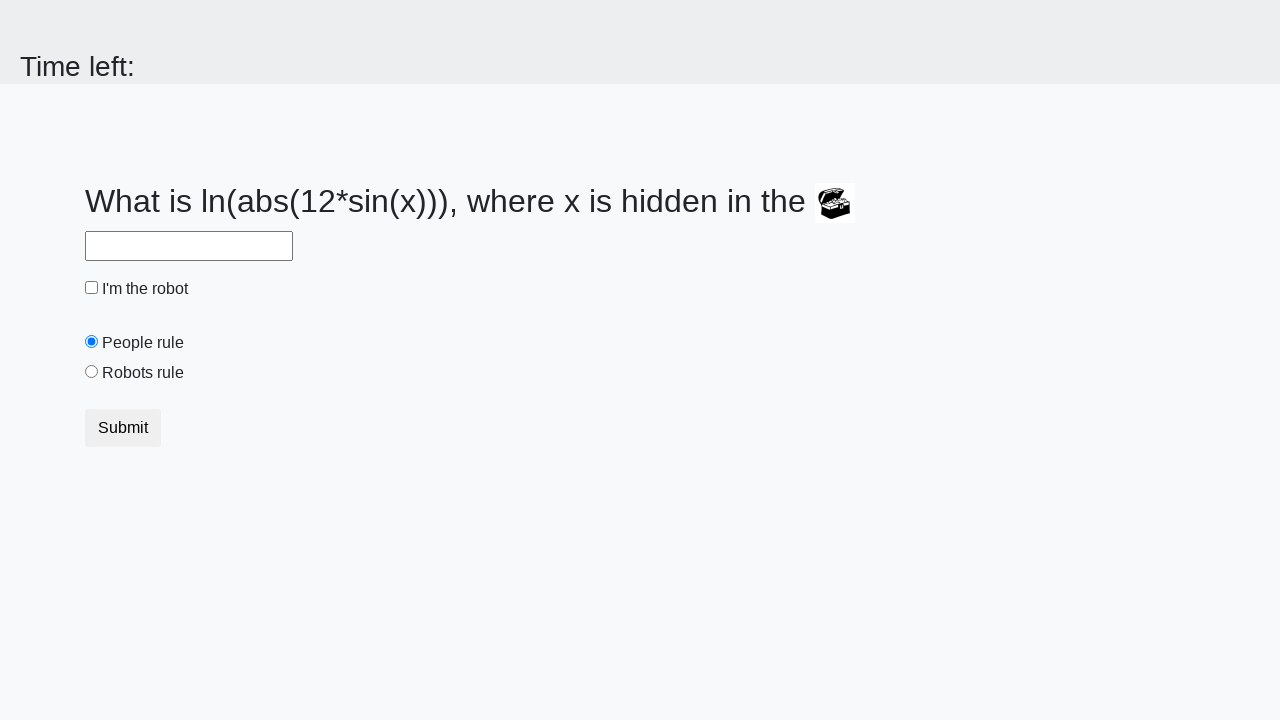

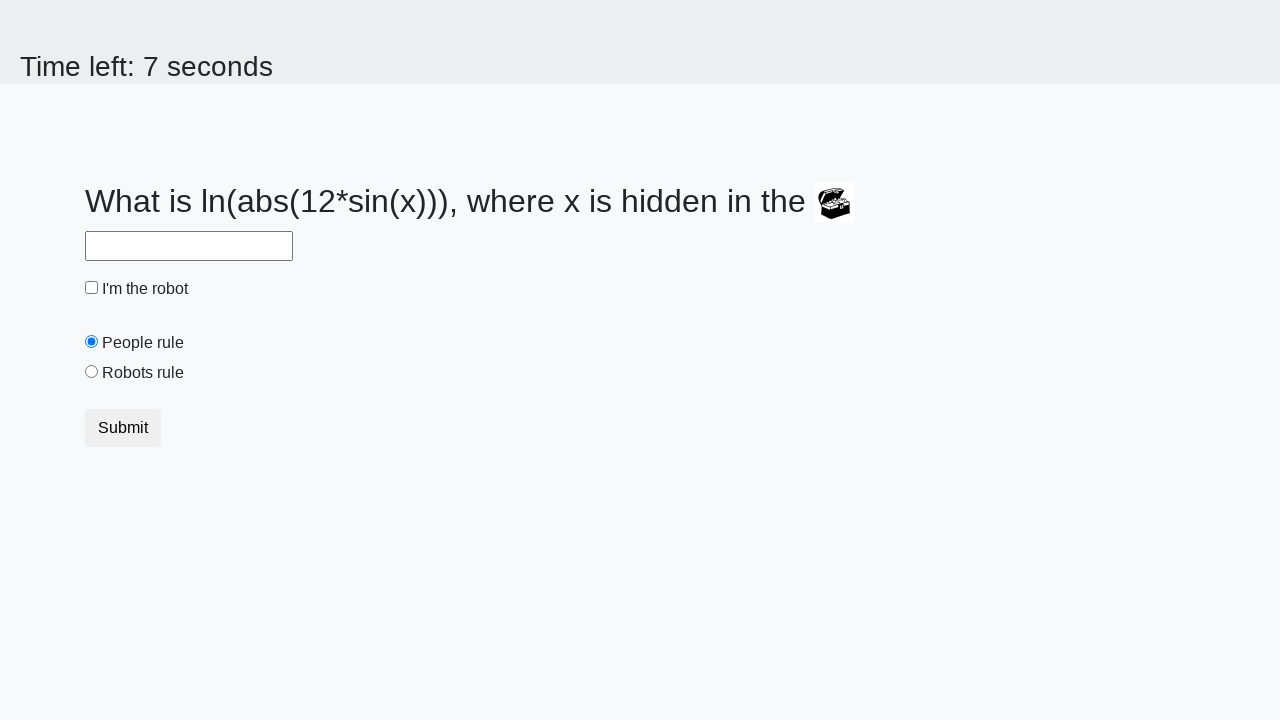